Tests JavaScript alert handling by triggering a prompt alert, entering text, and accepting it

Starting URL: https://the-internet.herokuapp.com/javascript_alerts

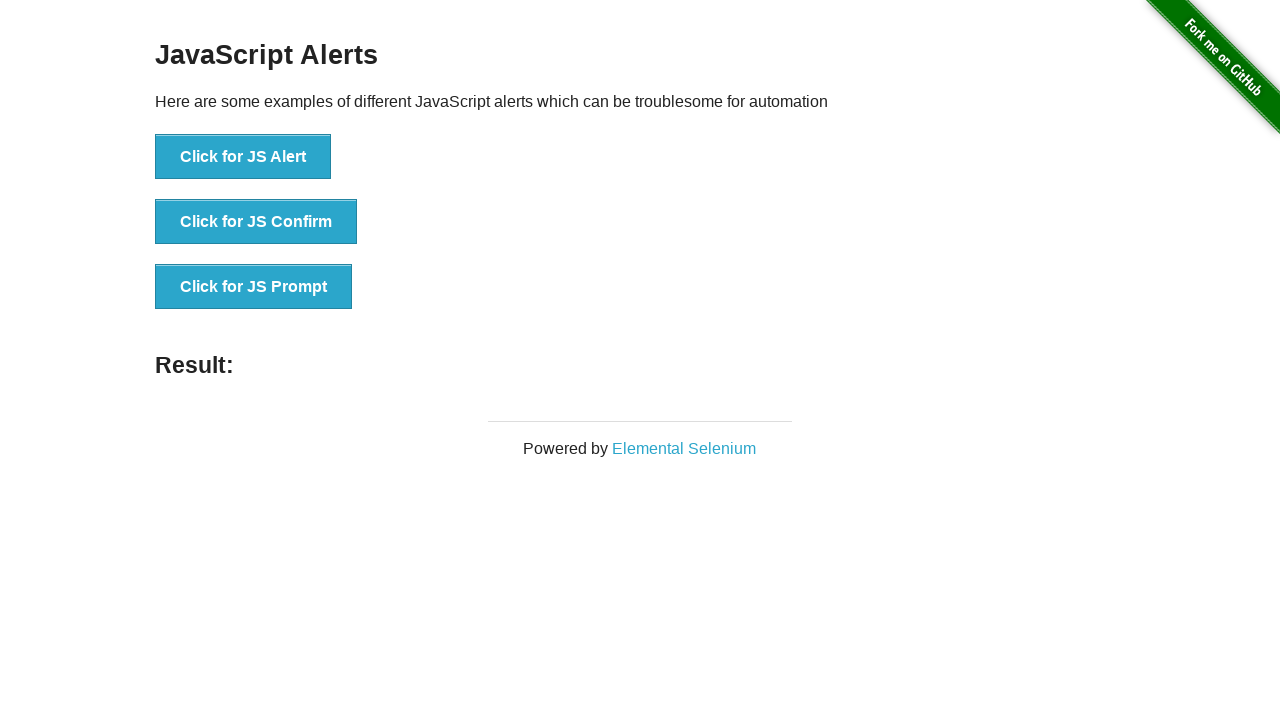

Clicked button to trigger JS Prompt alert at (254, 287) on xpath=//button[normalize-space()='Click for JS Prompt']
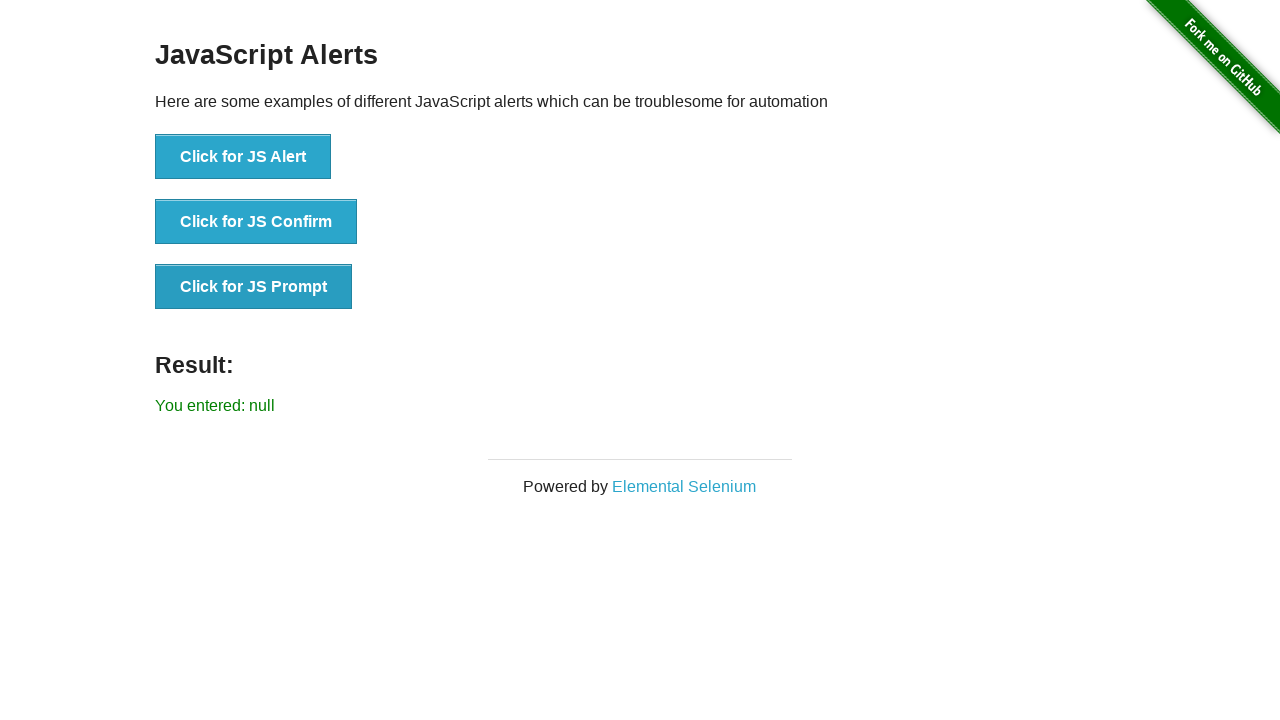

Set up dialog handler to accept prompt with text 'Welcome to AlertPage'
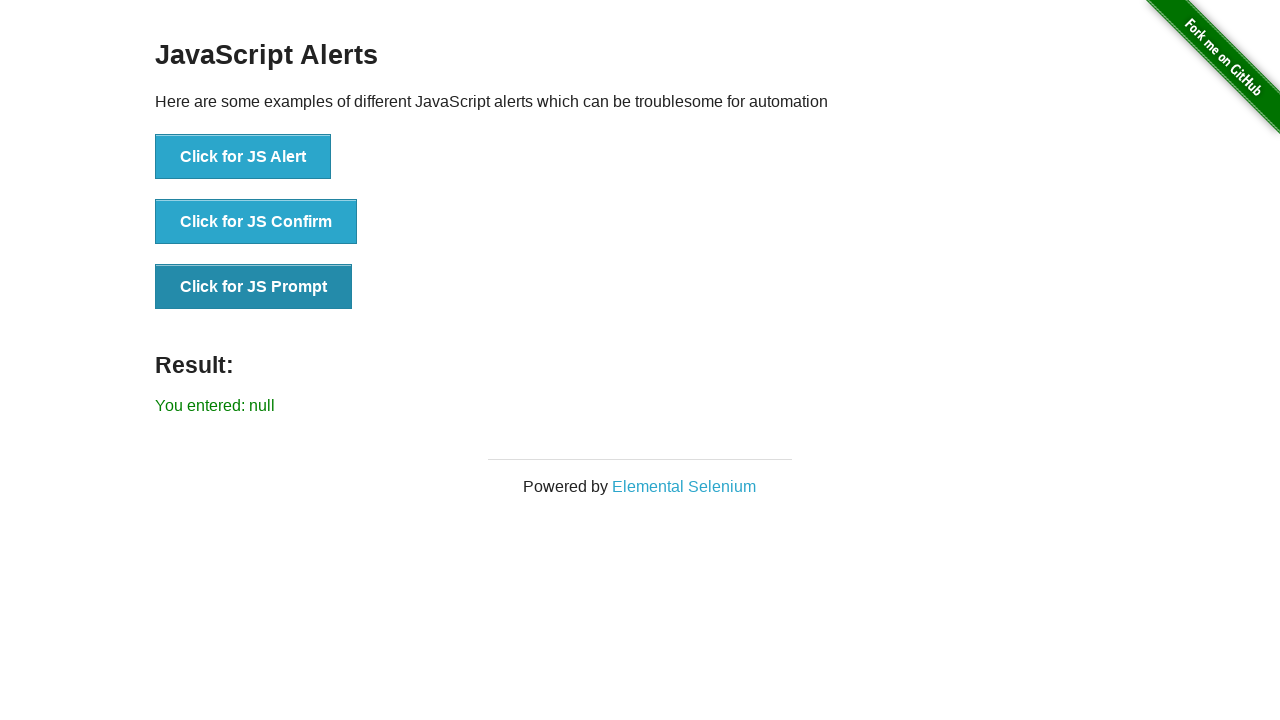

Re-clicked button to trigger JS Prompt alert with handler ready at (254, 287) on xpath=//button[normalize-space()='Click for JS Prompt']
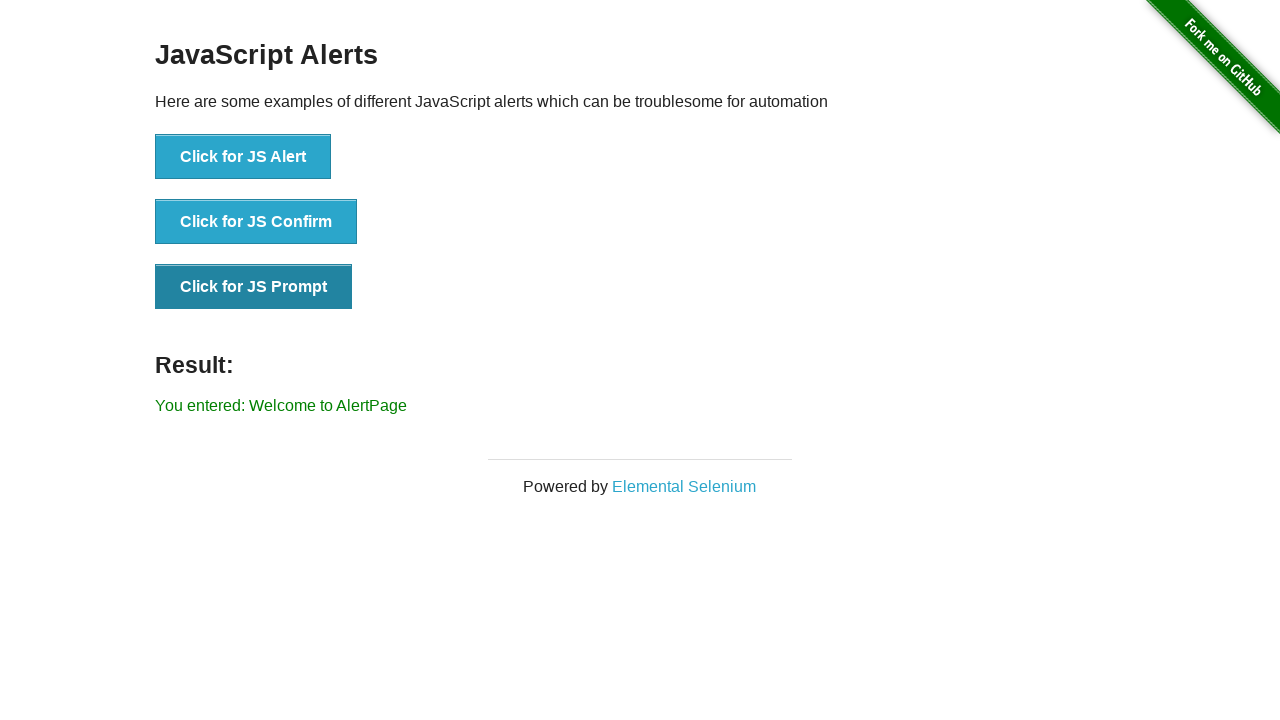

Result element appeared after accepting prompt
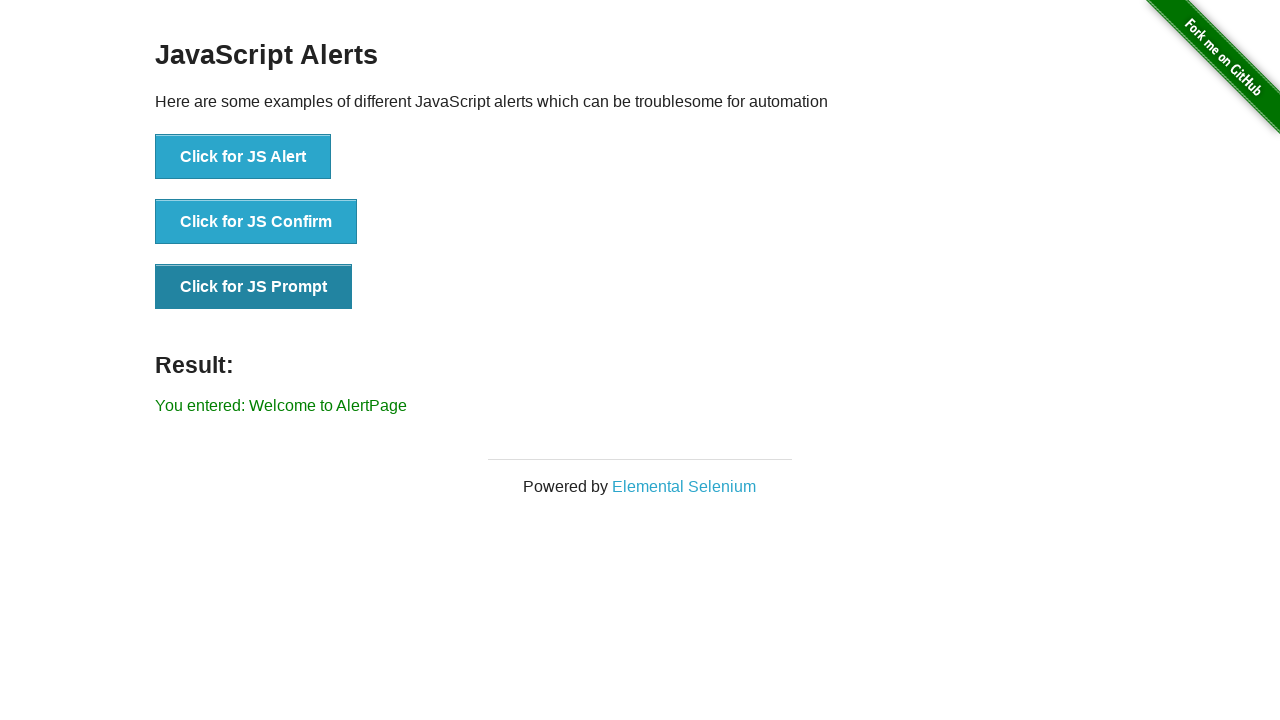

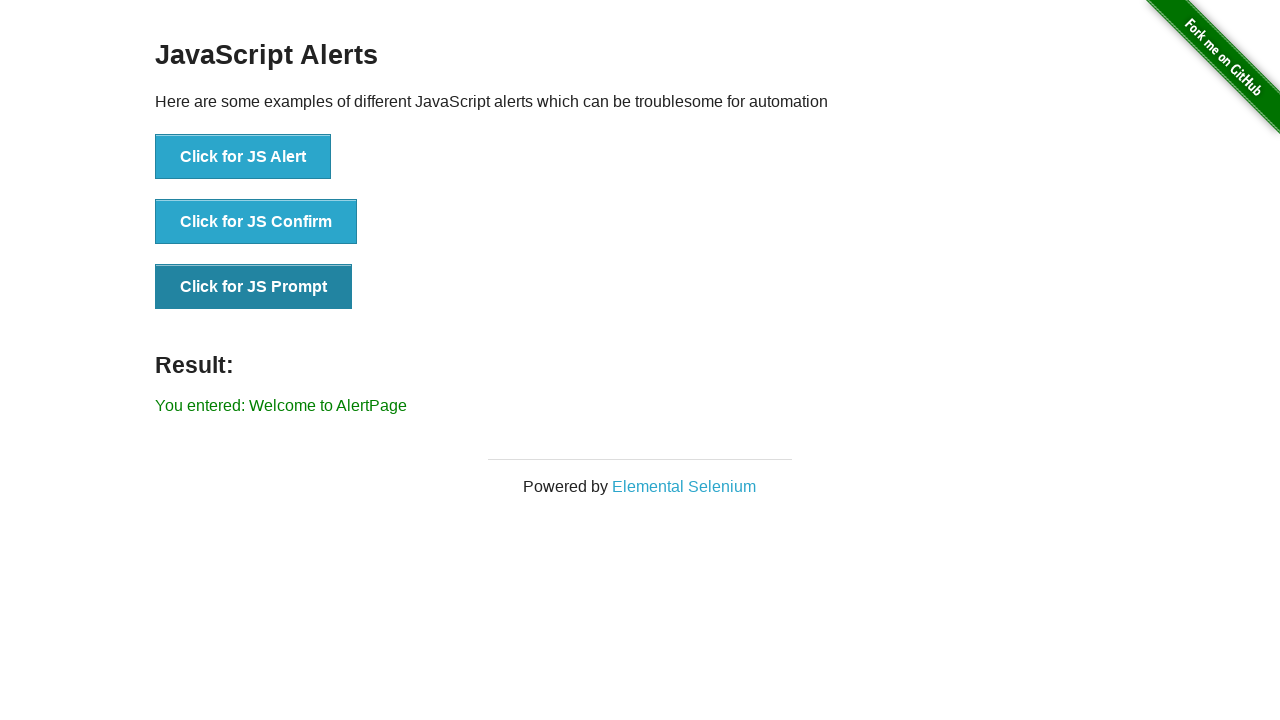